Tests file download functionality by navigating to a download page and clicking the first download link to trigger a file download.

Starting URL: https://the-internet.herokuapp.com/download

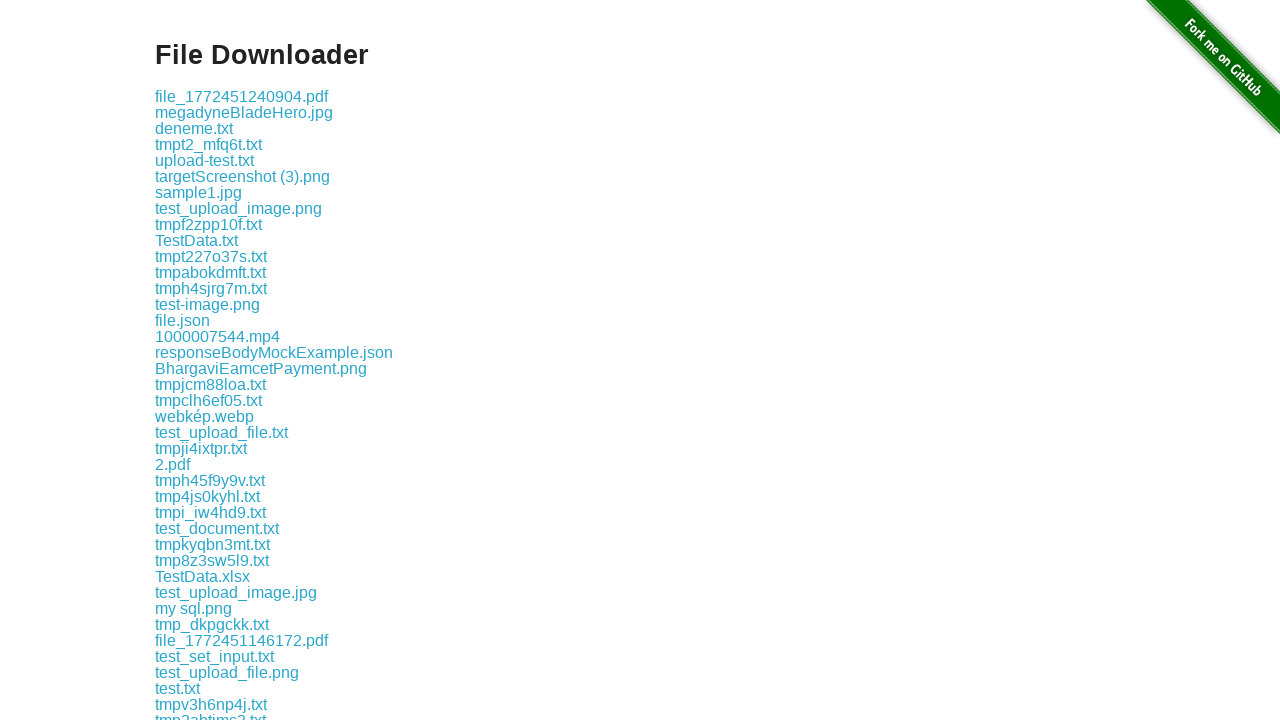

Clicked the first download link on the page at (242, 96) on .example a
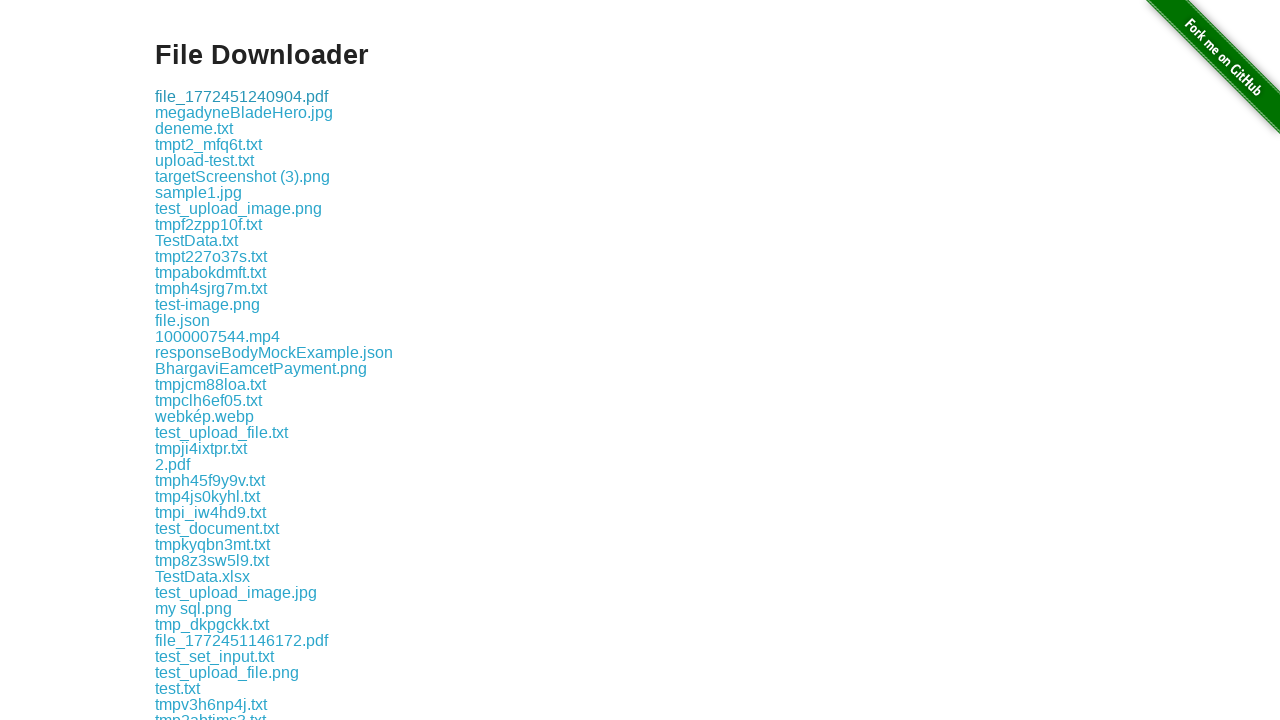

Waited 3 seconds for download to complete
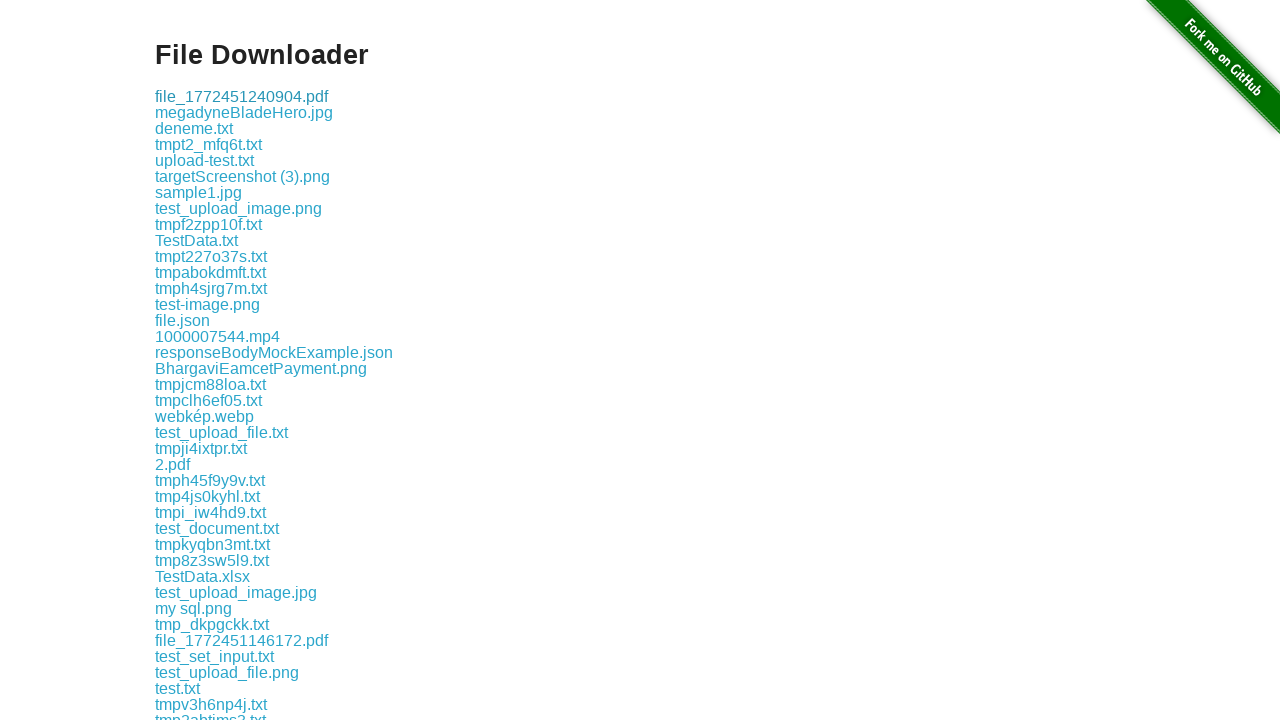

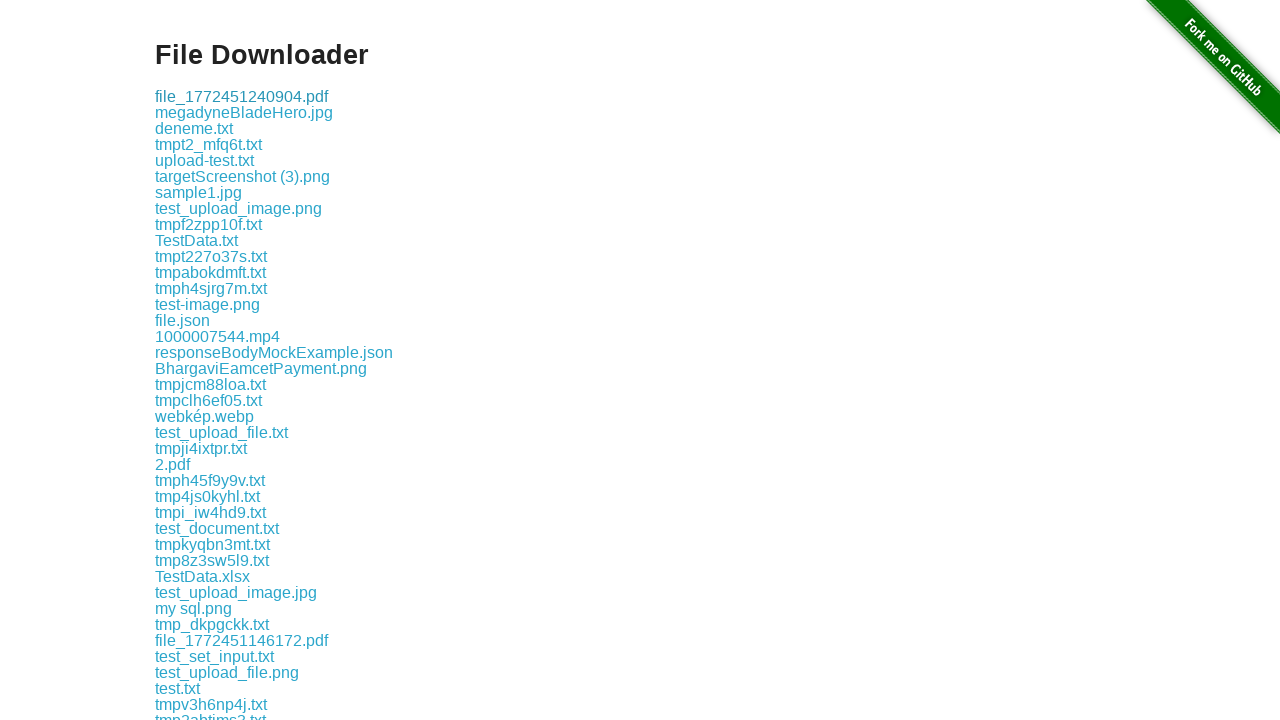